Tests data update functionality by filling form fields and clicking the update button to display entered data in output block.

Starting URL: https://osstep.github.io/assertion_tohavevalue

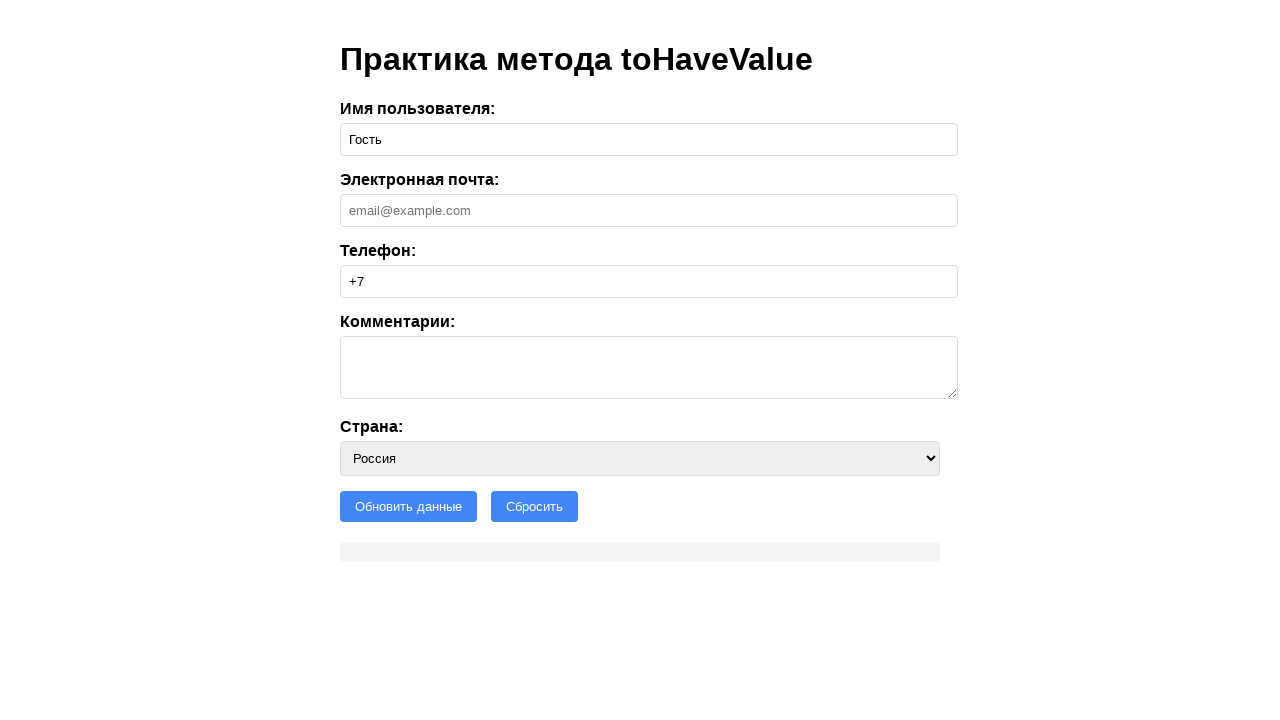

Filled username field with 'Мария' on internal:label="\u0418\u043c\u044f \u043f\u043e\u043b\u044c\u0437\u043e\u0432\u0
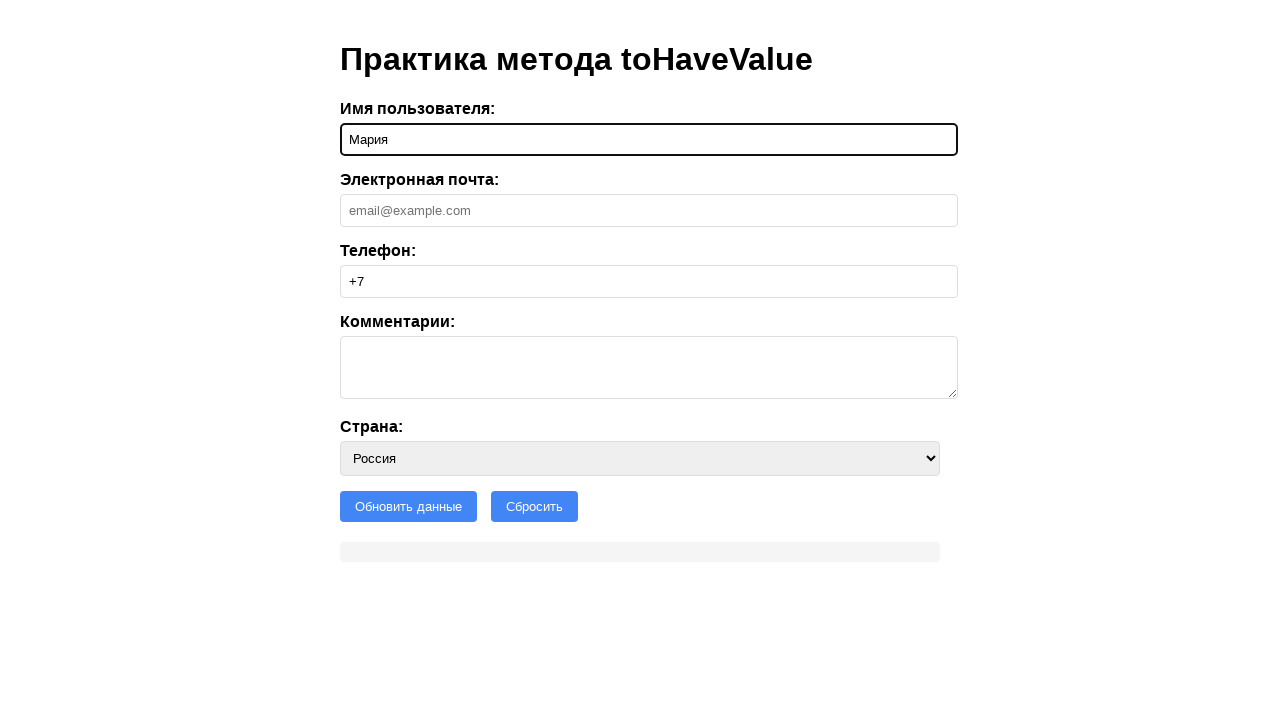

Filled email field with 'maria@mail.ru' on internal:label="\u042d\u043b\u0435\u043a\u0442\u0440\u043e\u043d\u043d\u0430\u04
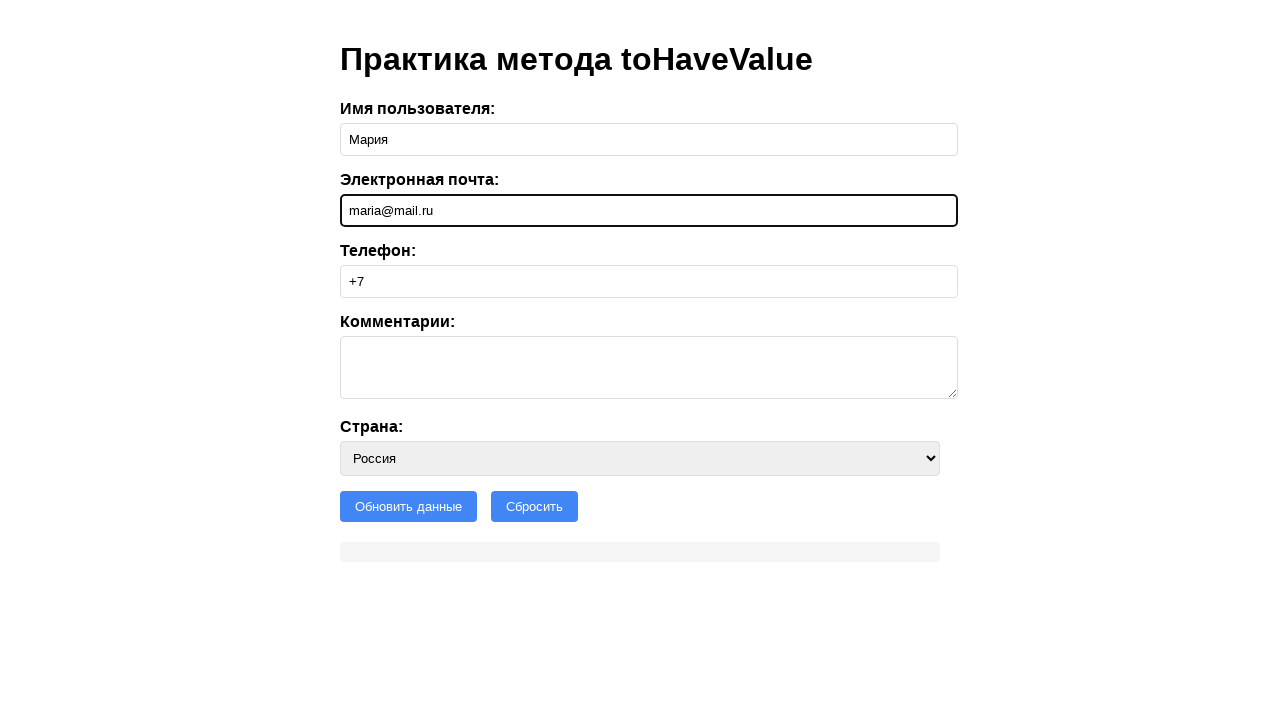

Filled comments field with 'Важный комментарий' on internal:label="\u041a\u043e\u043c\u043c\u0435\u043d\u0442\u0430\u0440\u0438\u04
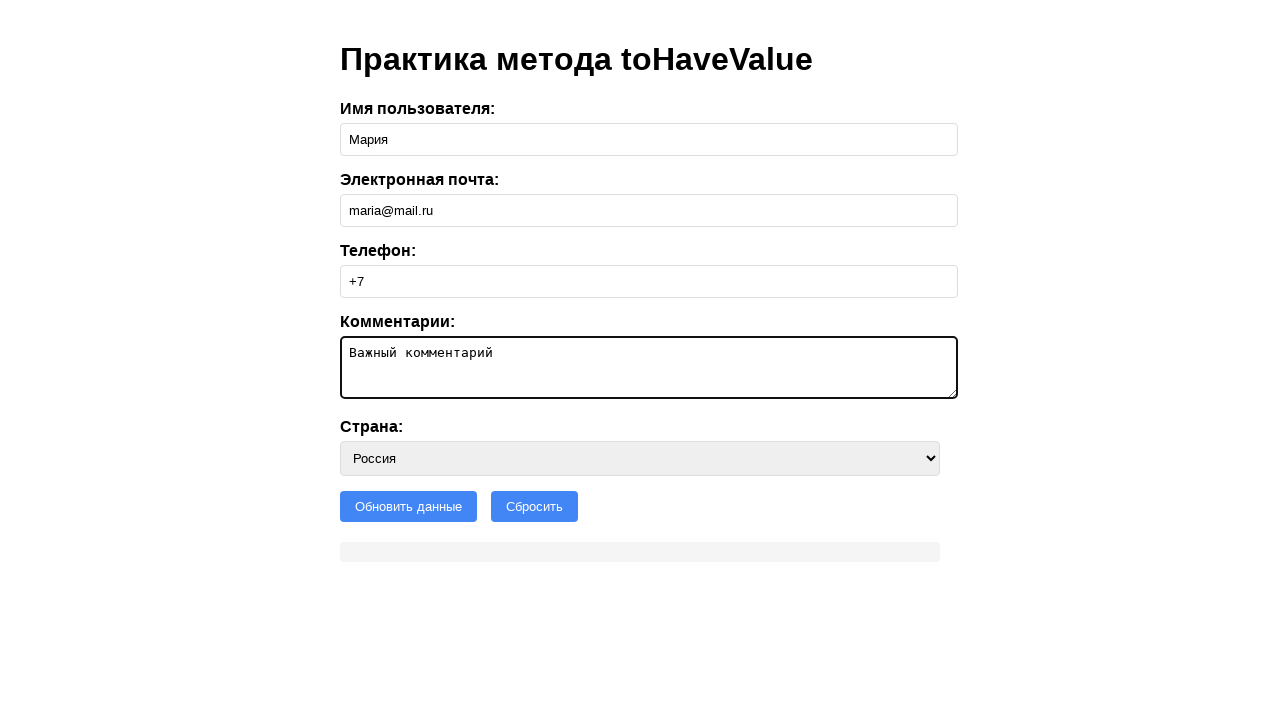

Clicked 'Обновить данные' button to submit form at (408, 506) on internal:role=button[name="Обновить данные"i]
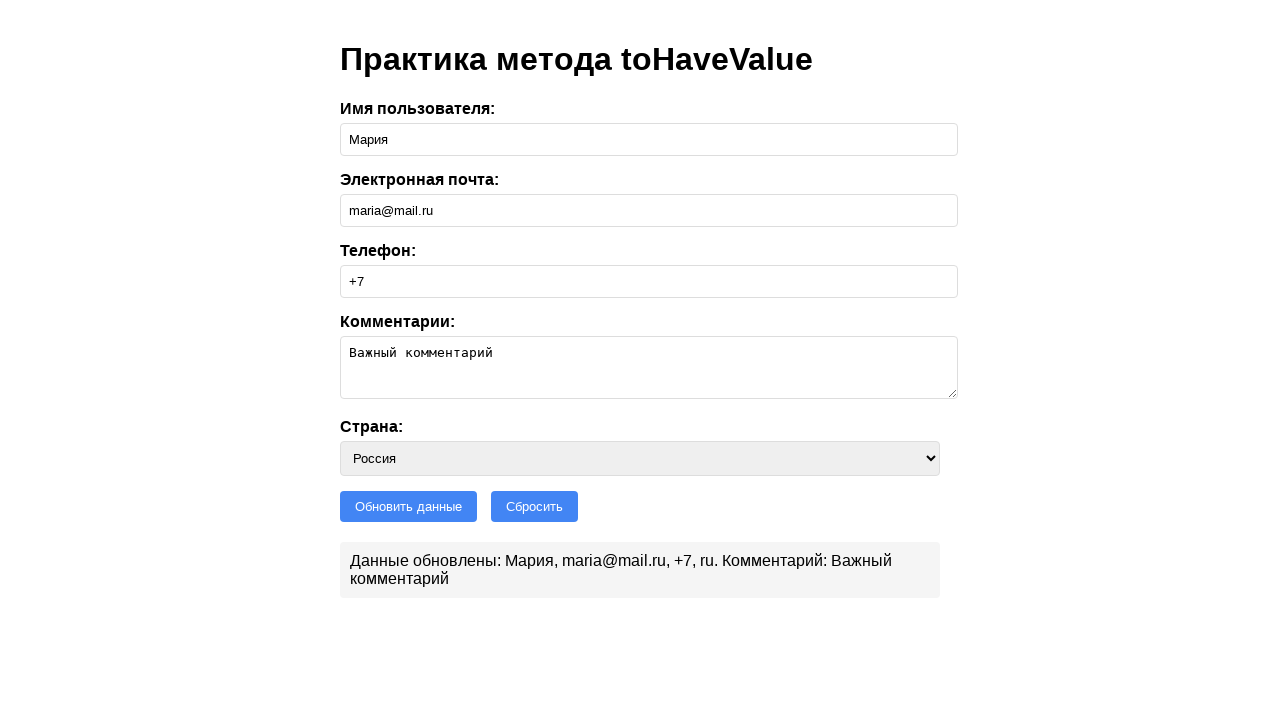

Output block loaded with entered data
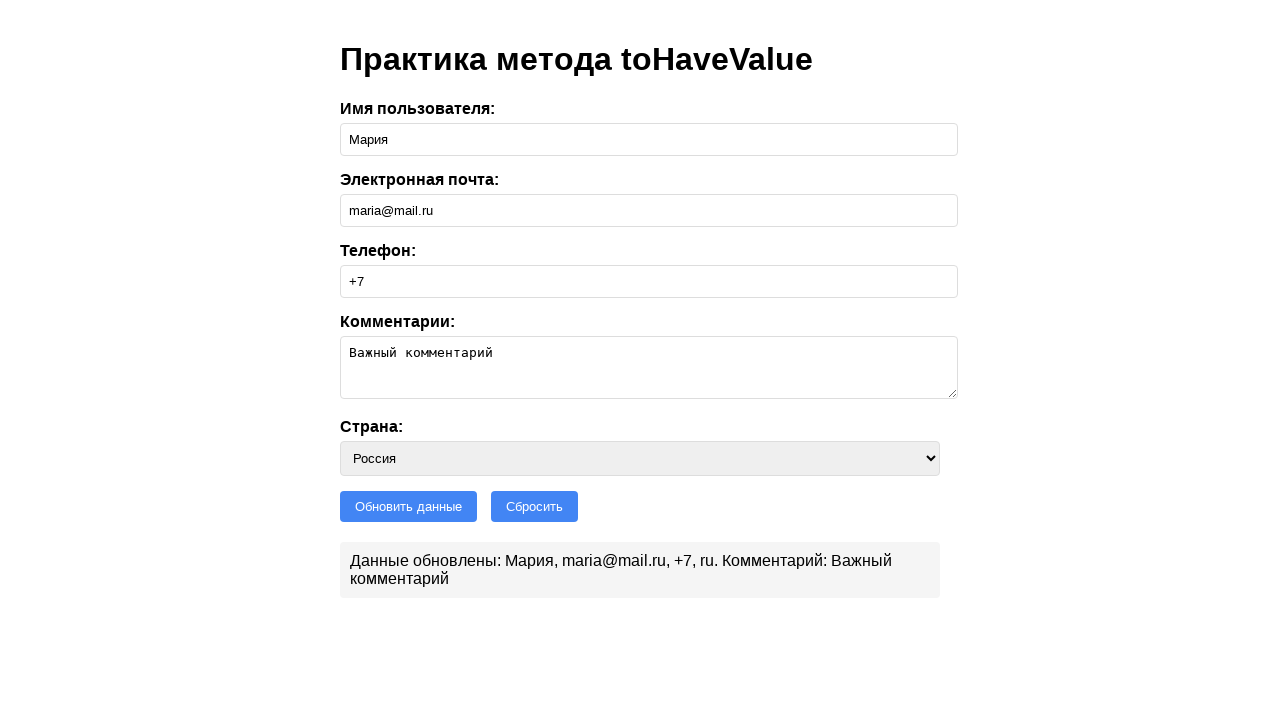

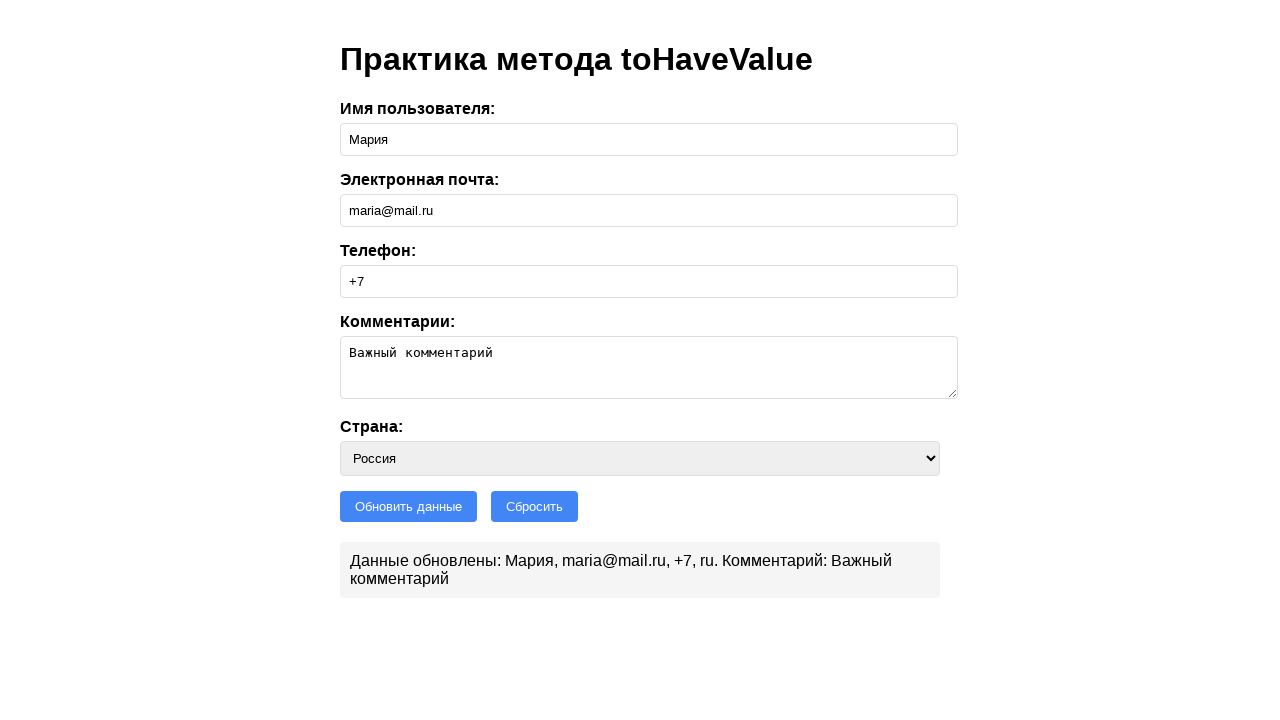